Tests HTML5 form validation messages by submitting forms with missing or invalid data

Starting URL: https://automationfc.github.io/html5/index.html

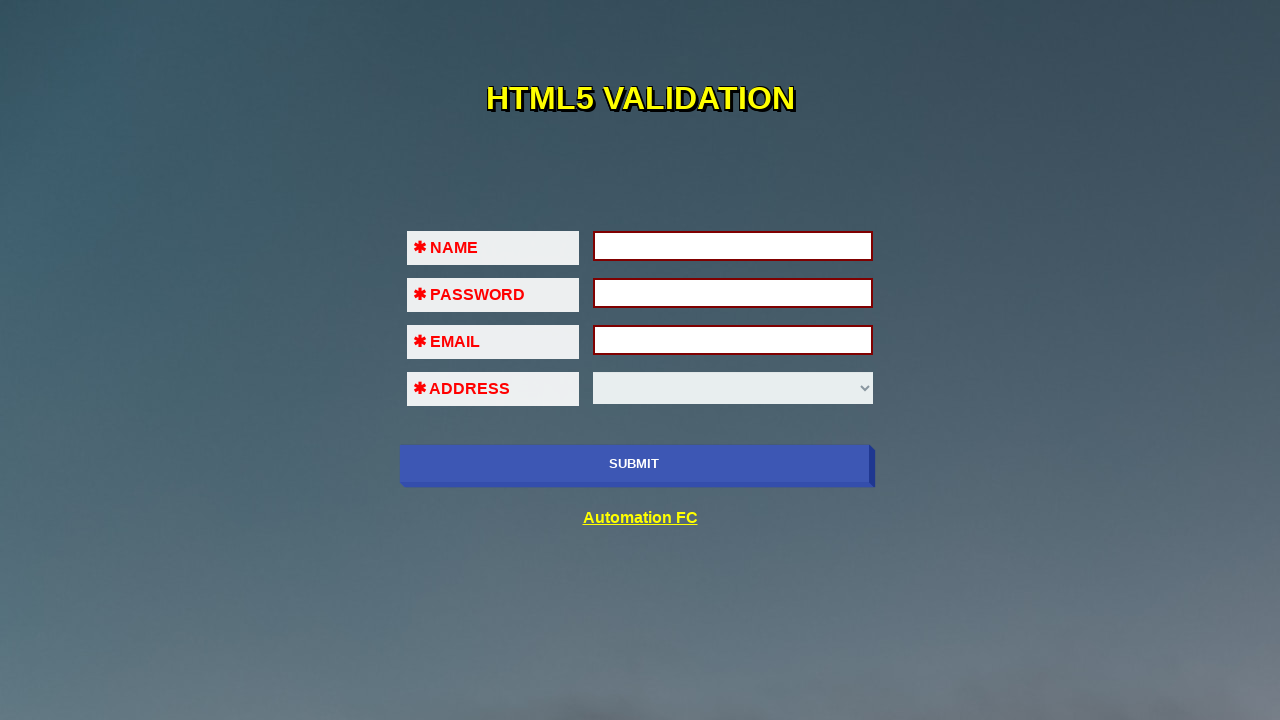

Clicked SUBMIT button without filling any fields to trigger validation messages at (634, 464) on xpath=//input[@value='SUBMIT']
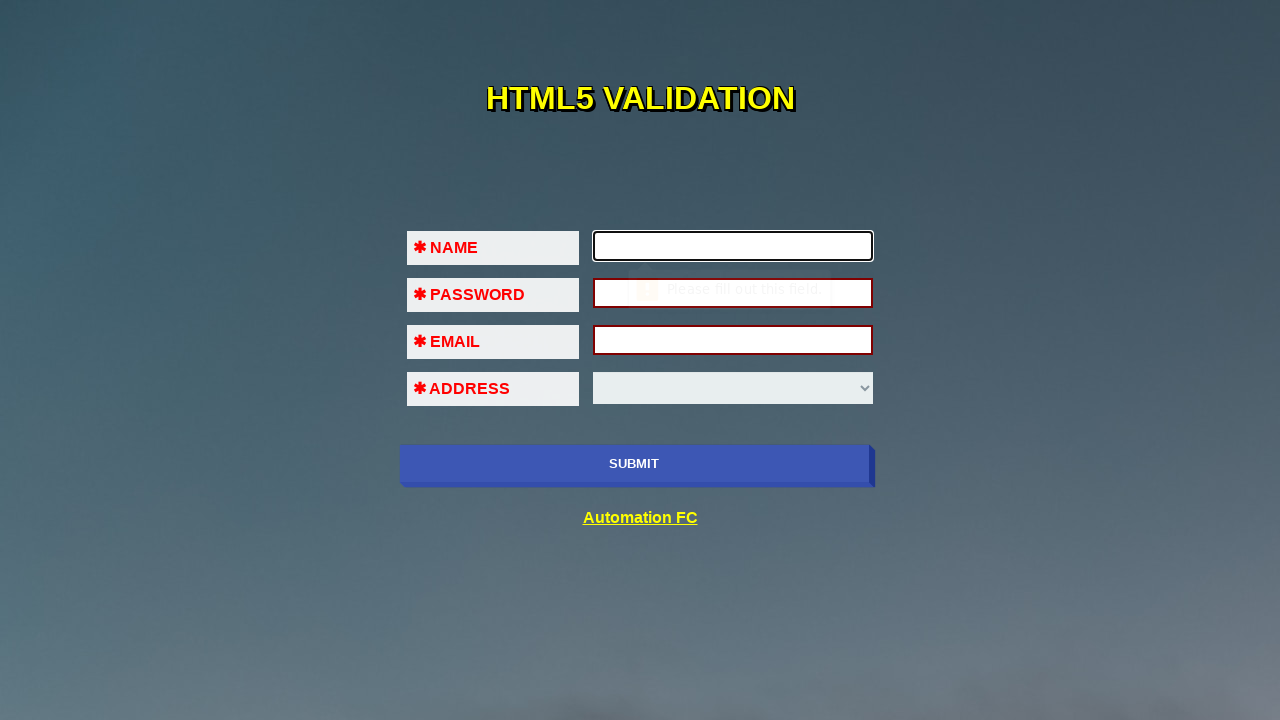

Filled name field with 'Auto FC' on //input[@id='fname']
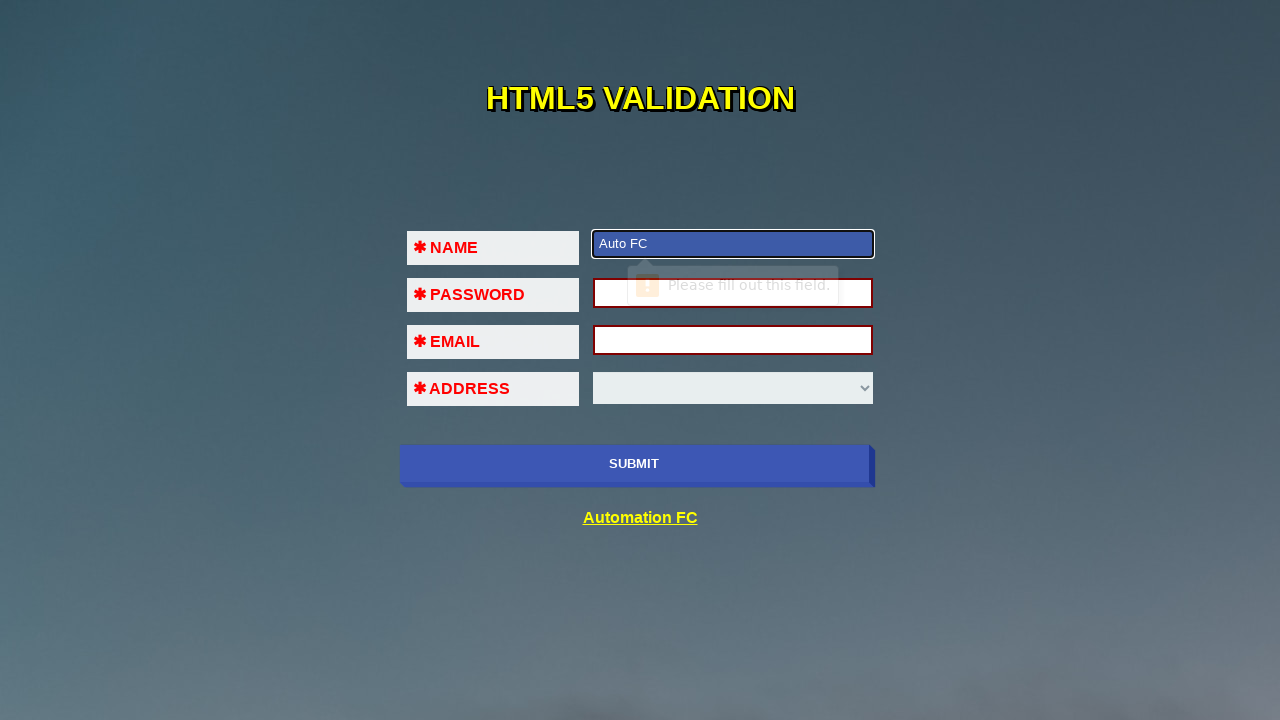

Clicked SUBMIT button after filling name field at (634, 464) on xpath=//input[@value='SUBMIT']
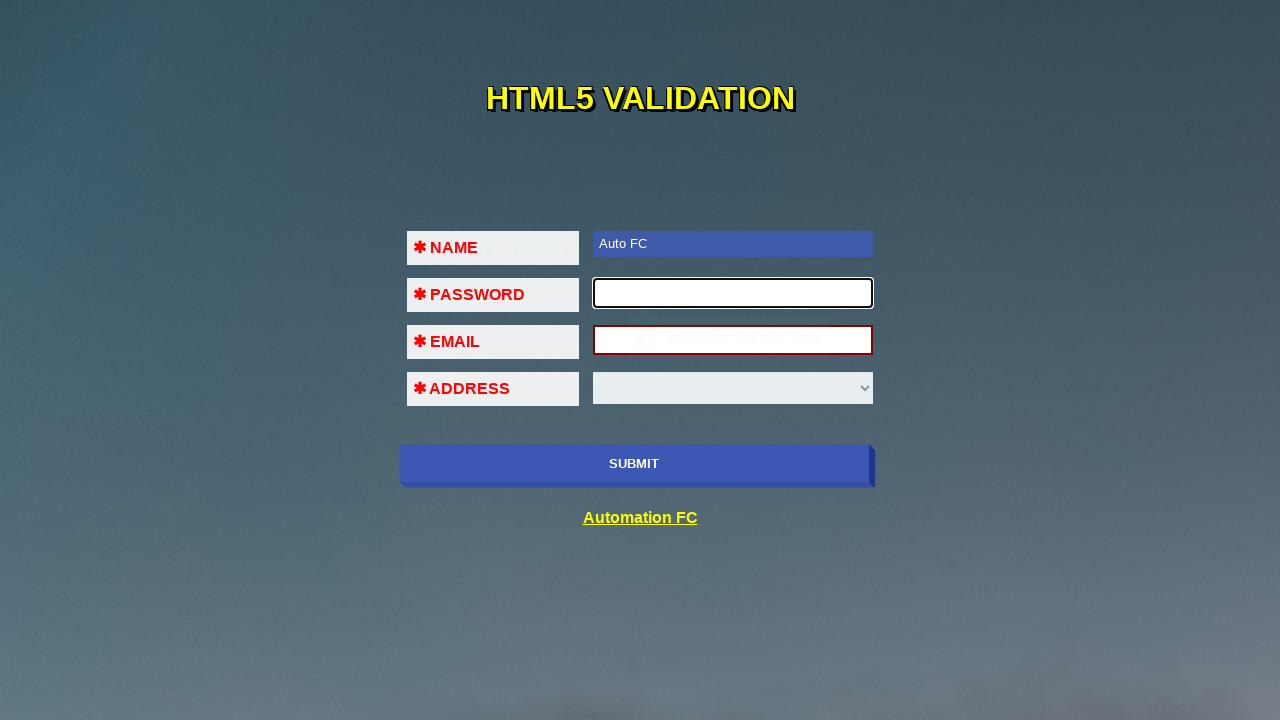

Filled password field with 'Auto FC' on //input[@id='pass']
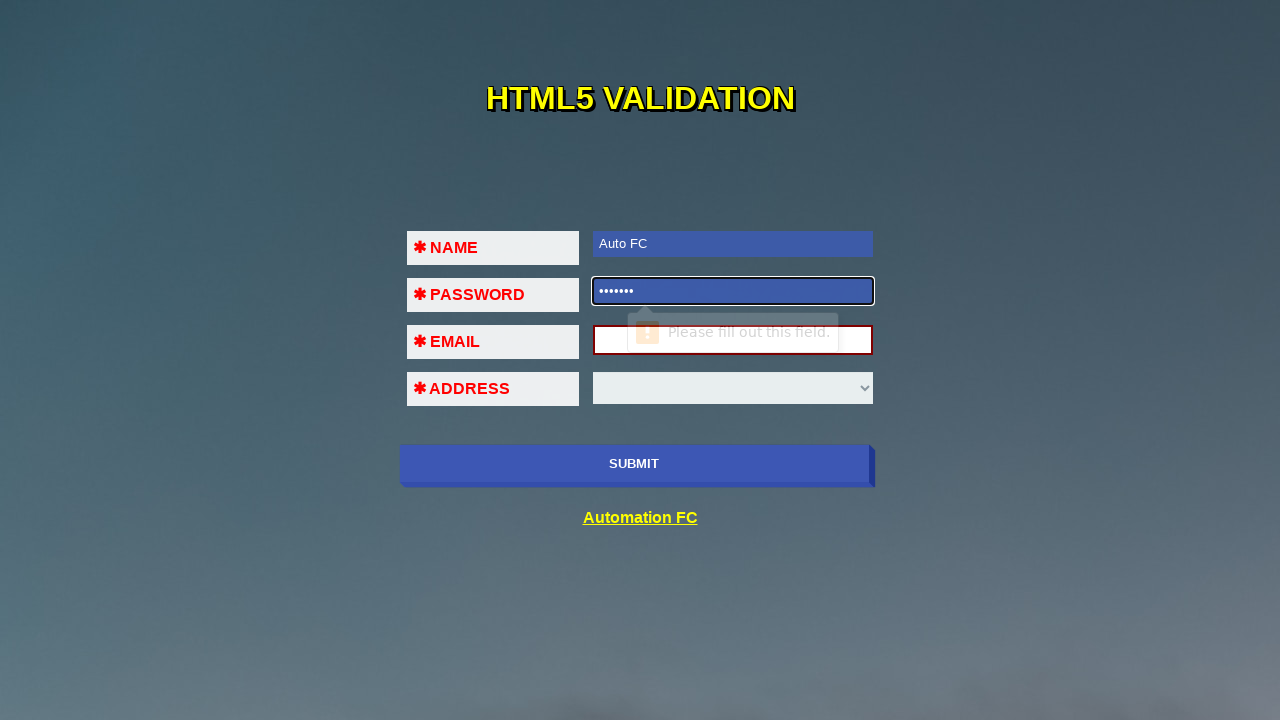

Clicked SUBMIT button after filling password field at (634, 464) on xpath=//input[@value='SUBMIT']
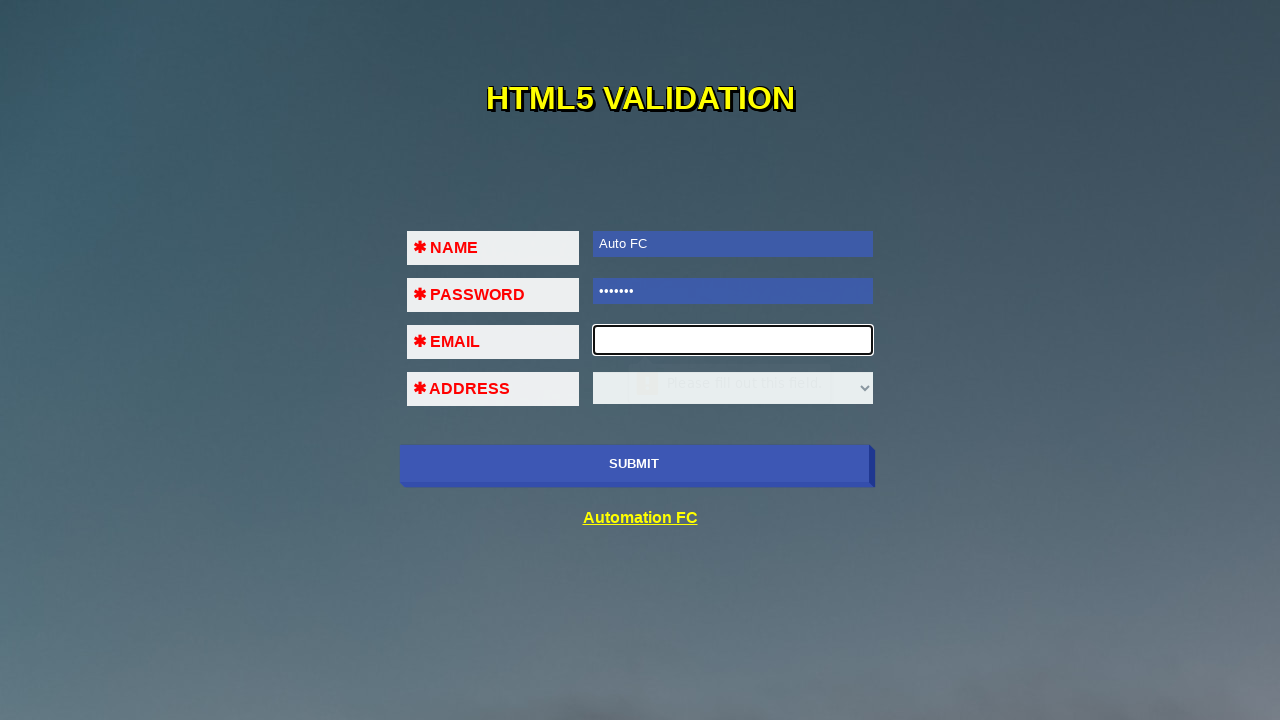

Filled email field with invalid format '123' (numbers only) on //input[@id='em']
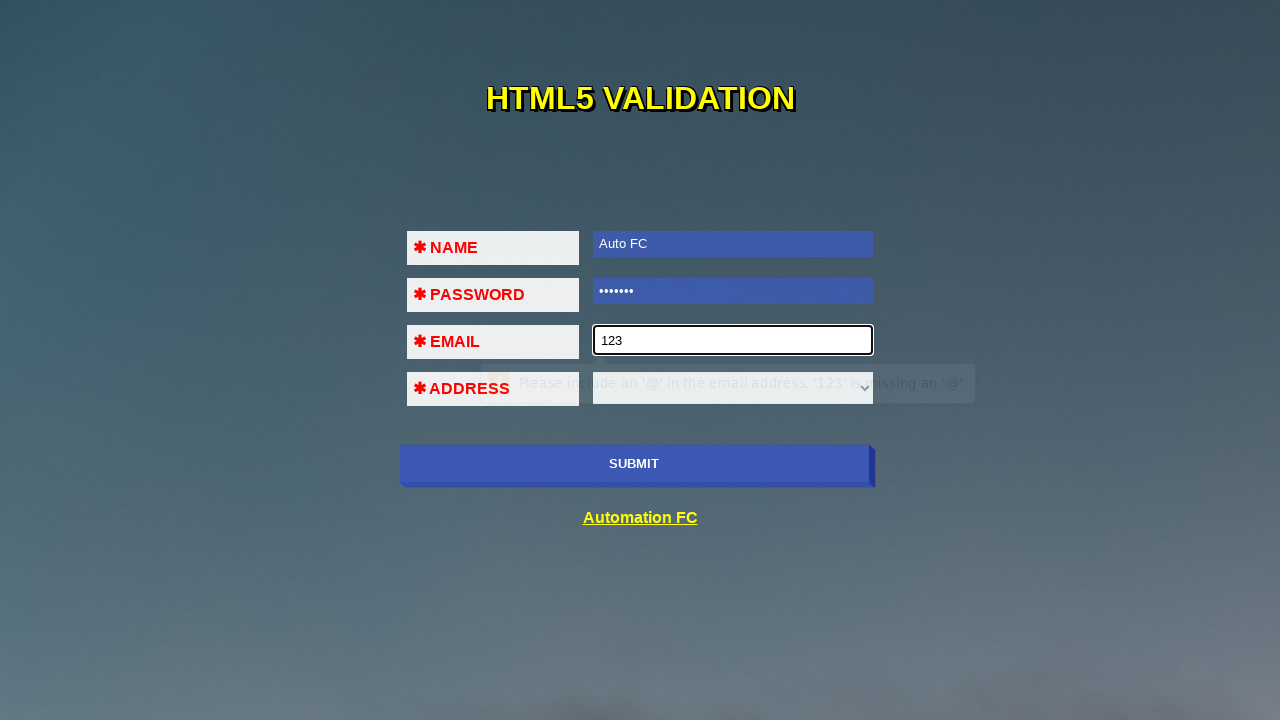

Clicked SUBMIT button with invalid email format (numbers only) at (634, 464) on xpath=//input[@value='SUBMIT']
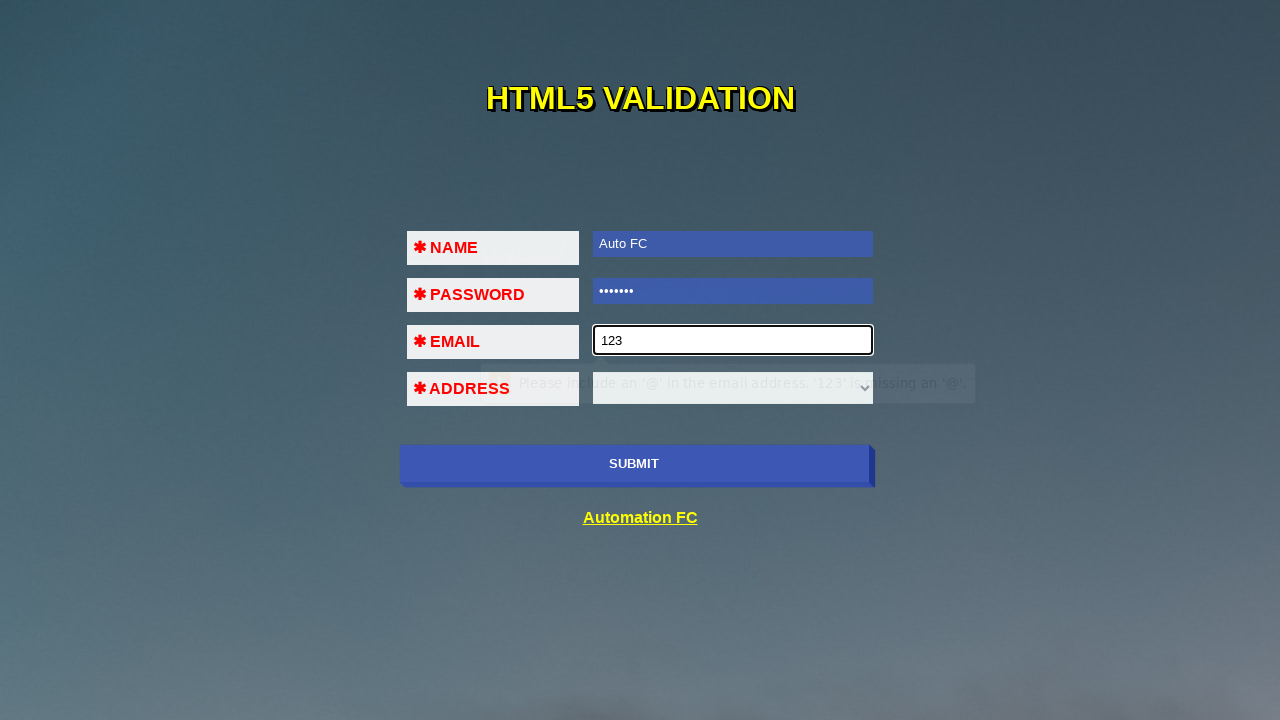

Filled email field with incomplete format '123@34' (missing domain extension) on //input[@id='em']
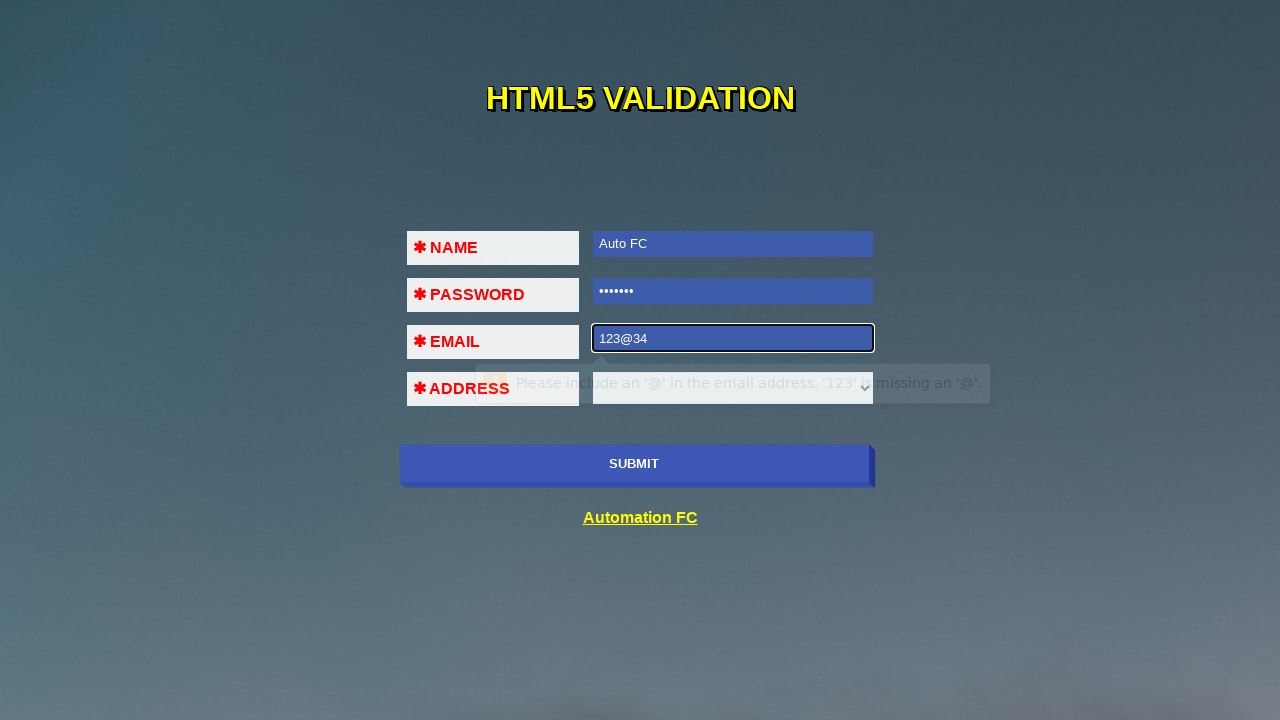

Clicked SUBMIT button with incomplete email format at (634, 464) on xpath=//input[@value='SUBMIT']
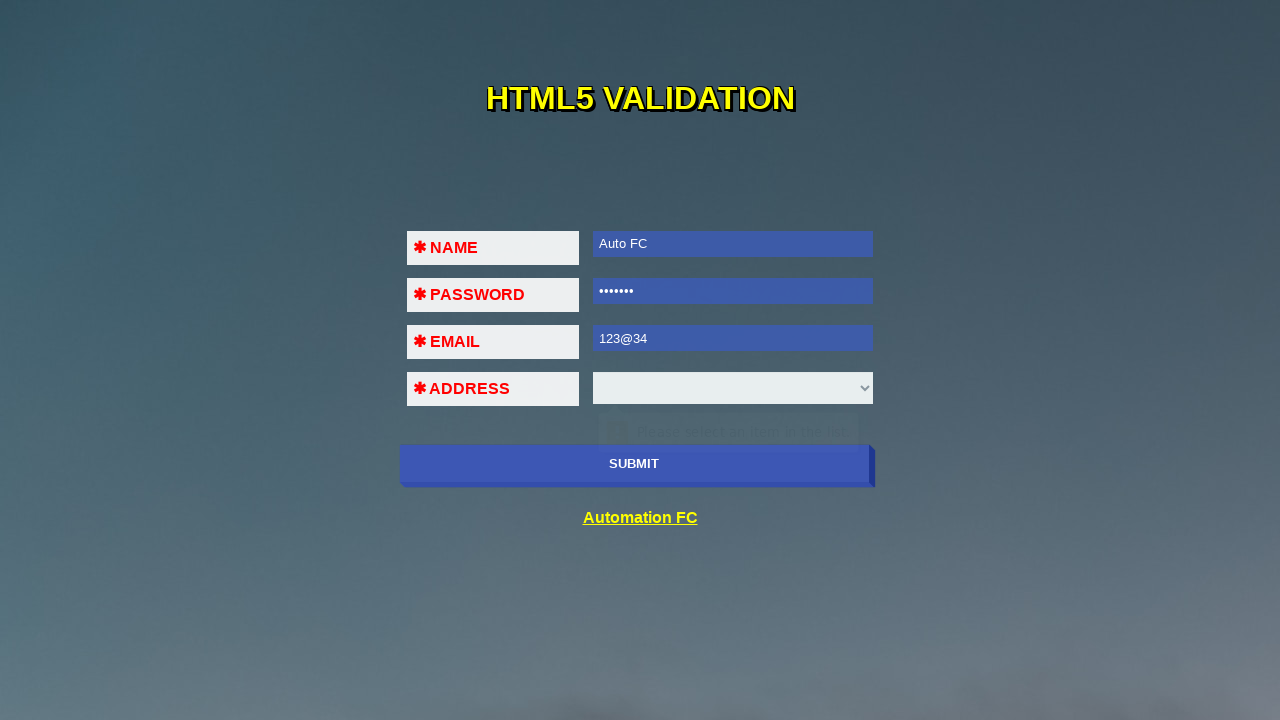

Filled email field with invalid special characters '123@#!&^*' on //input[@id='em']
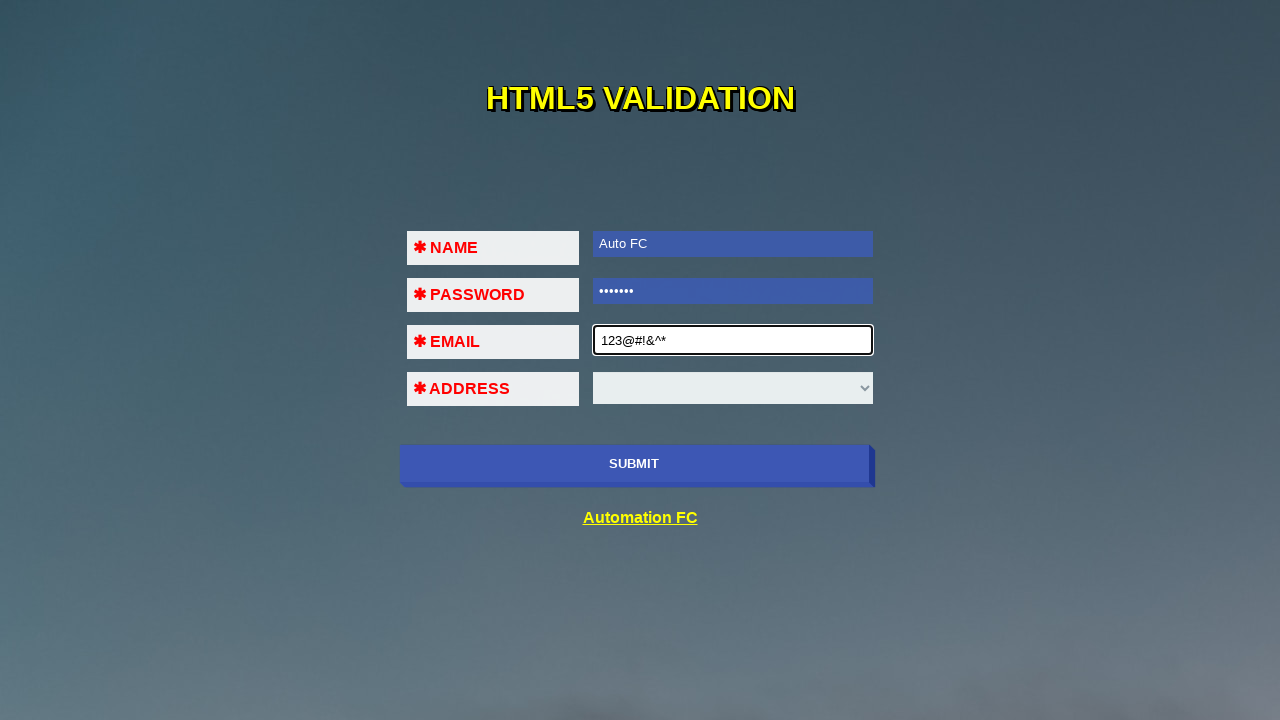

Clicked SUBMIT button with invalid email containing special characters at (634, 464) on xpath=//input[@value='SUBMIT']
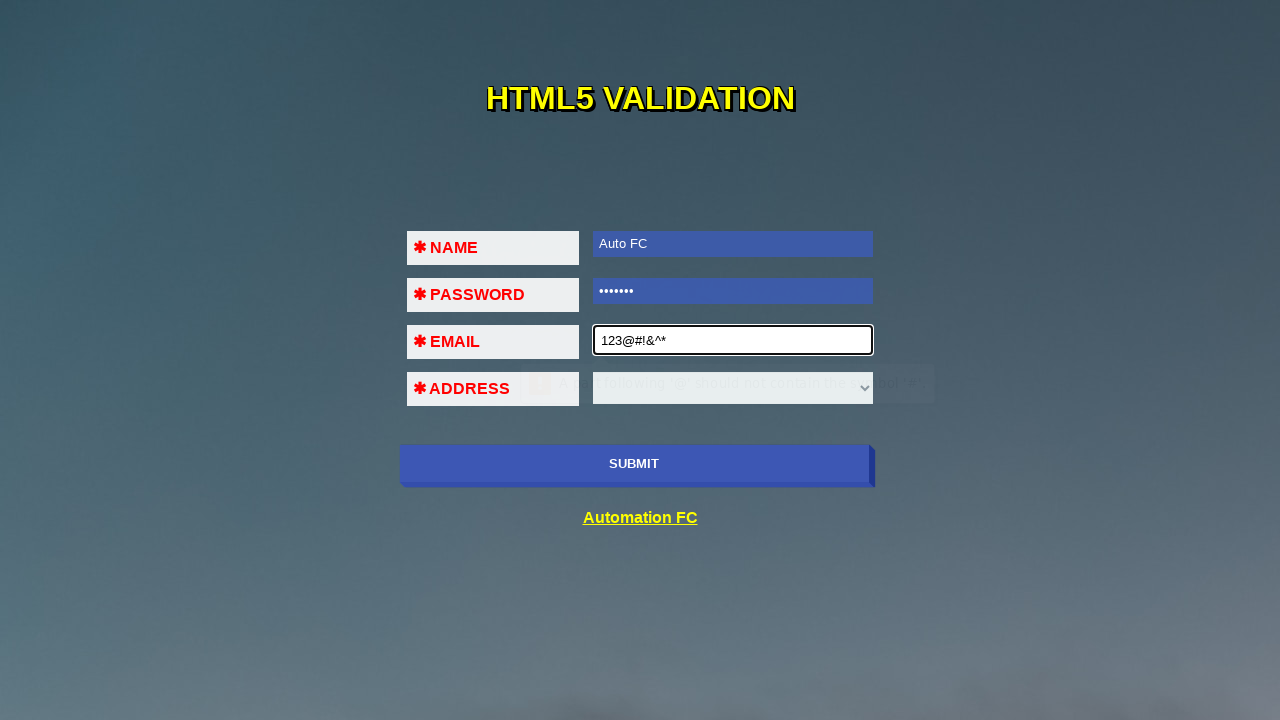

Filled email field with valid format '123@mail.com' on //input[@id='em']
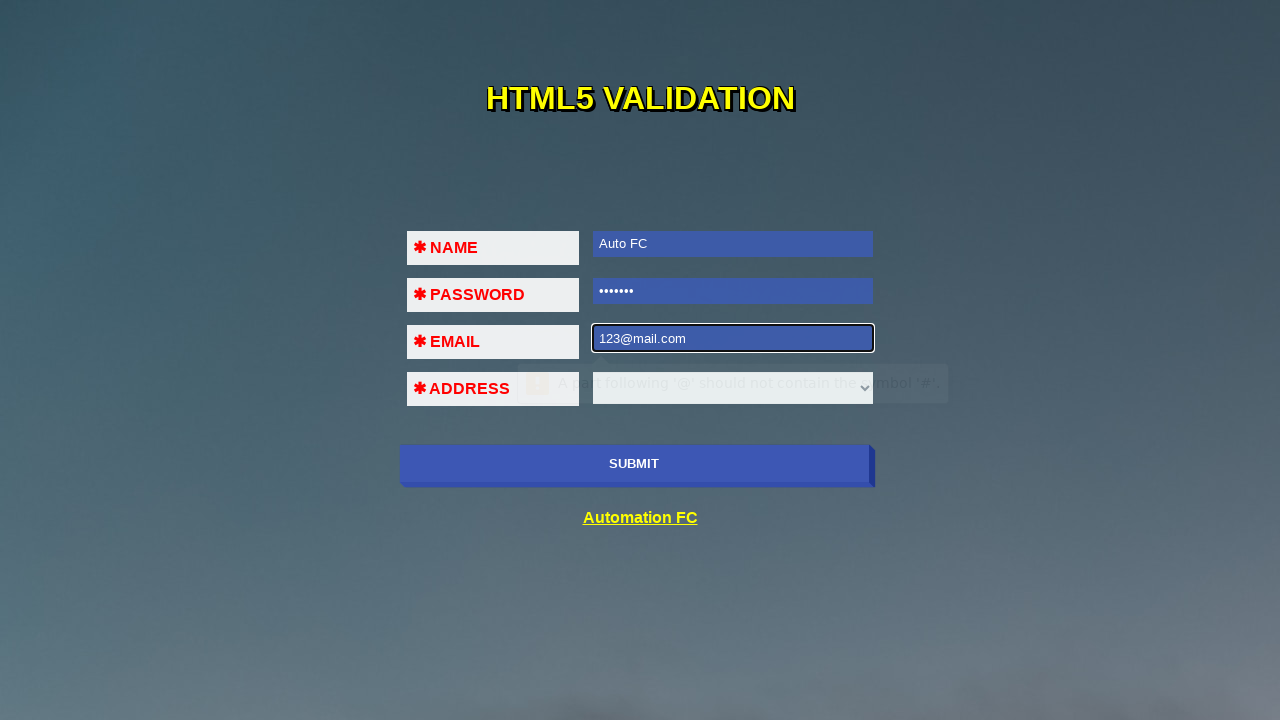

Clicked SUBMIT button with valid email format at (634, 464) on xpath=//input[@value='SUBMIT']
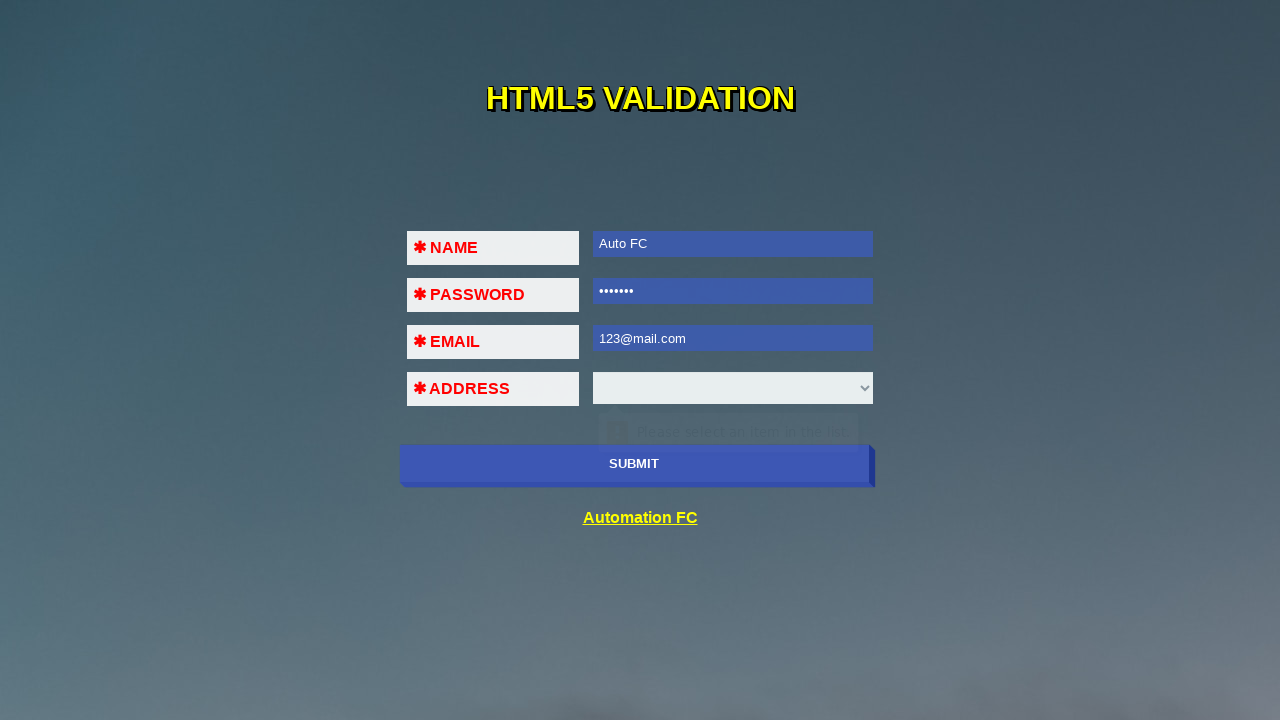

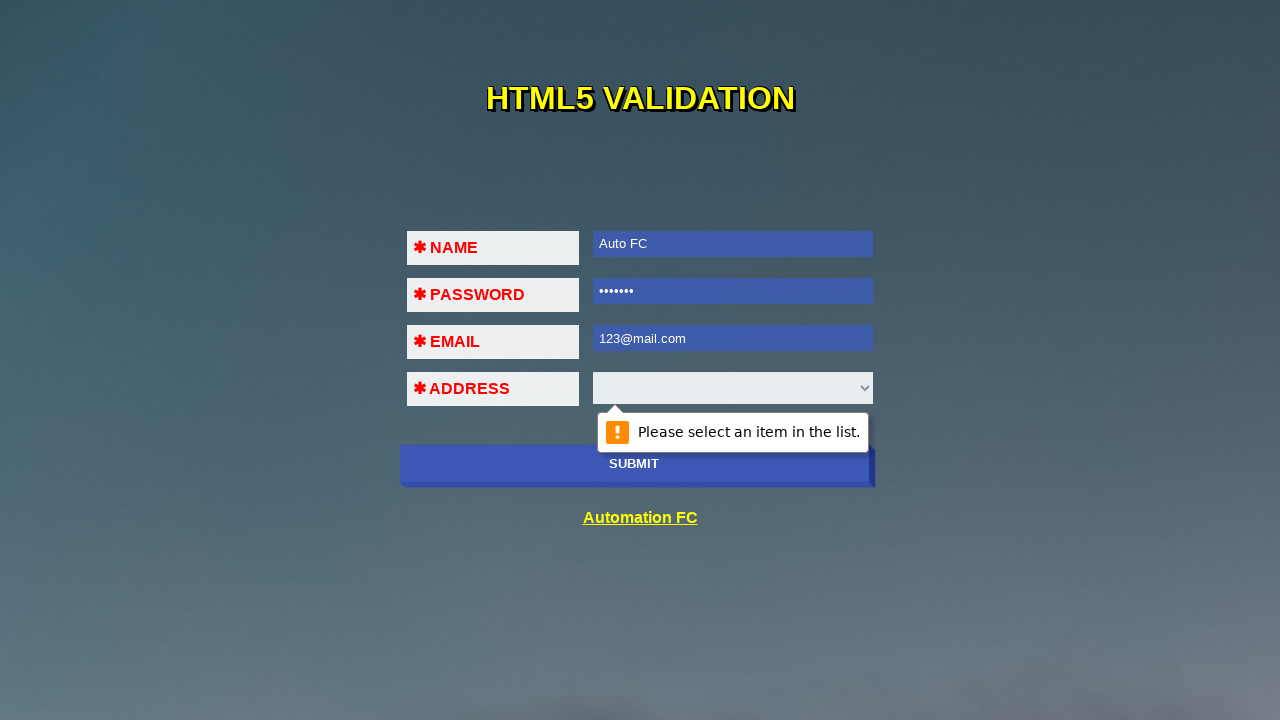